Tests form interactions on a practice automation site by filling in name, email, phone, and textarea fields using JavaScript-style value setting, then scrolls to a gender label, clicks the male radio button, and performs page scrolling operations.

Starting URL: https://testautomationpractice.blogspot.com/

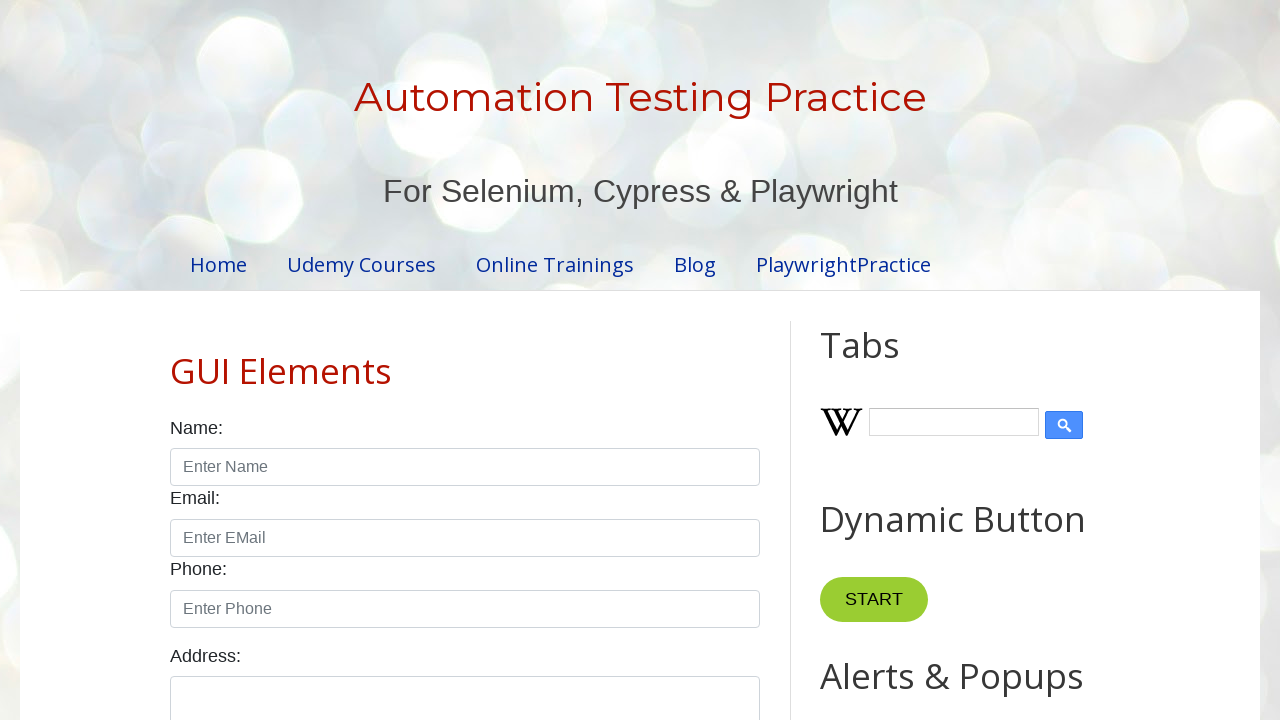

Filled name input field with 'Mahesh' on input#name
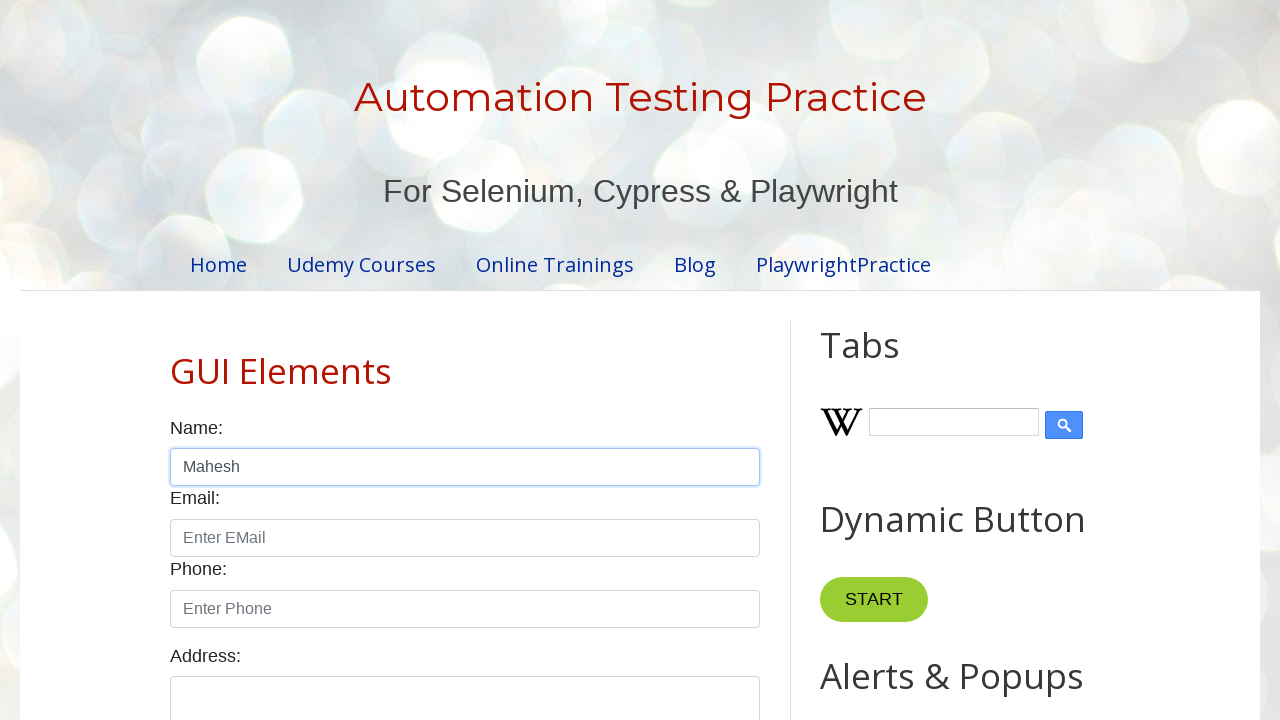

Filled email input field with 'Jeje' on input#email
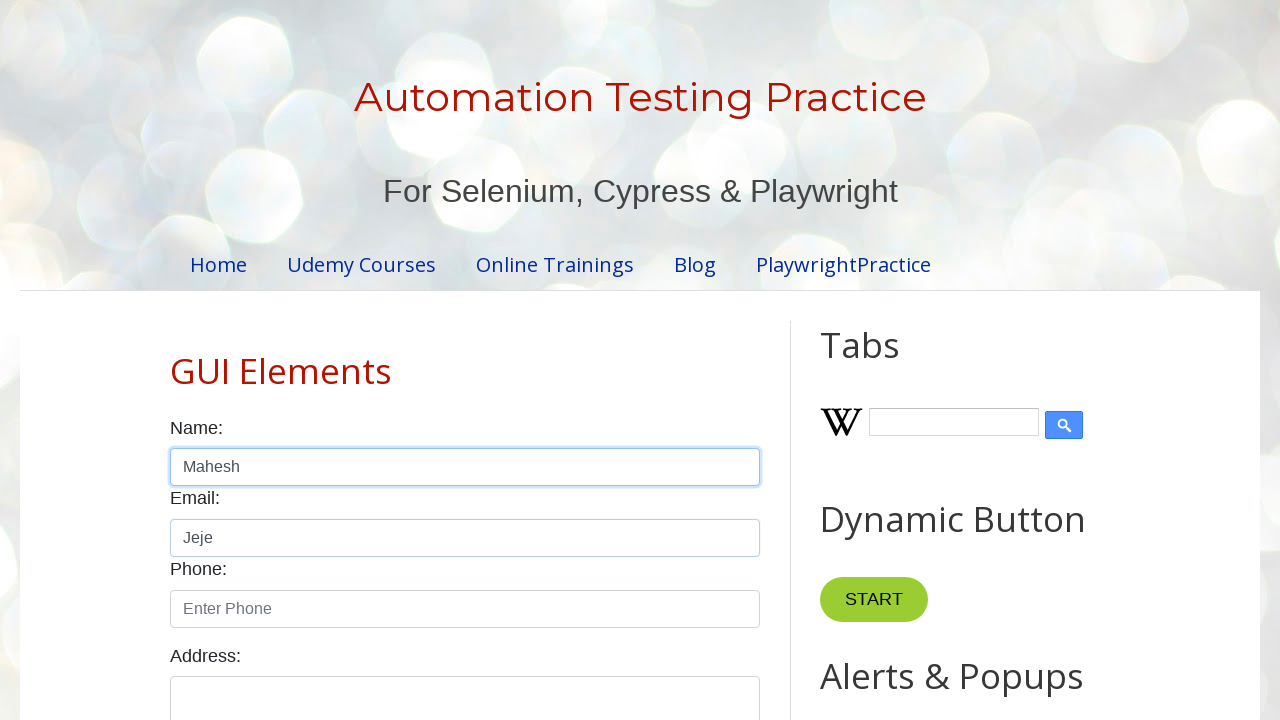

Filled phone input field with '1234567890' on input#phone
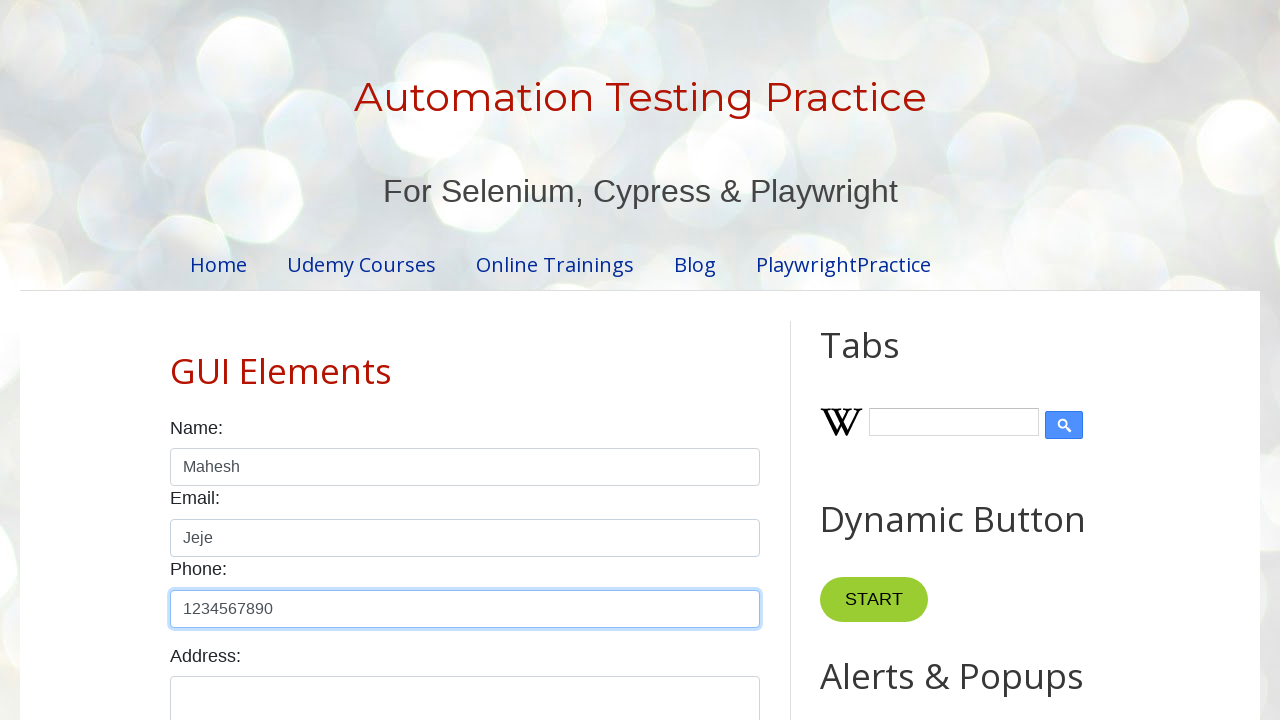

Filled textarea field with address 'Main raod Ojas City' on textarea#textarea
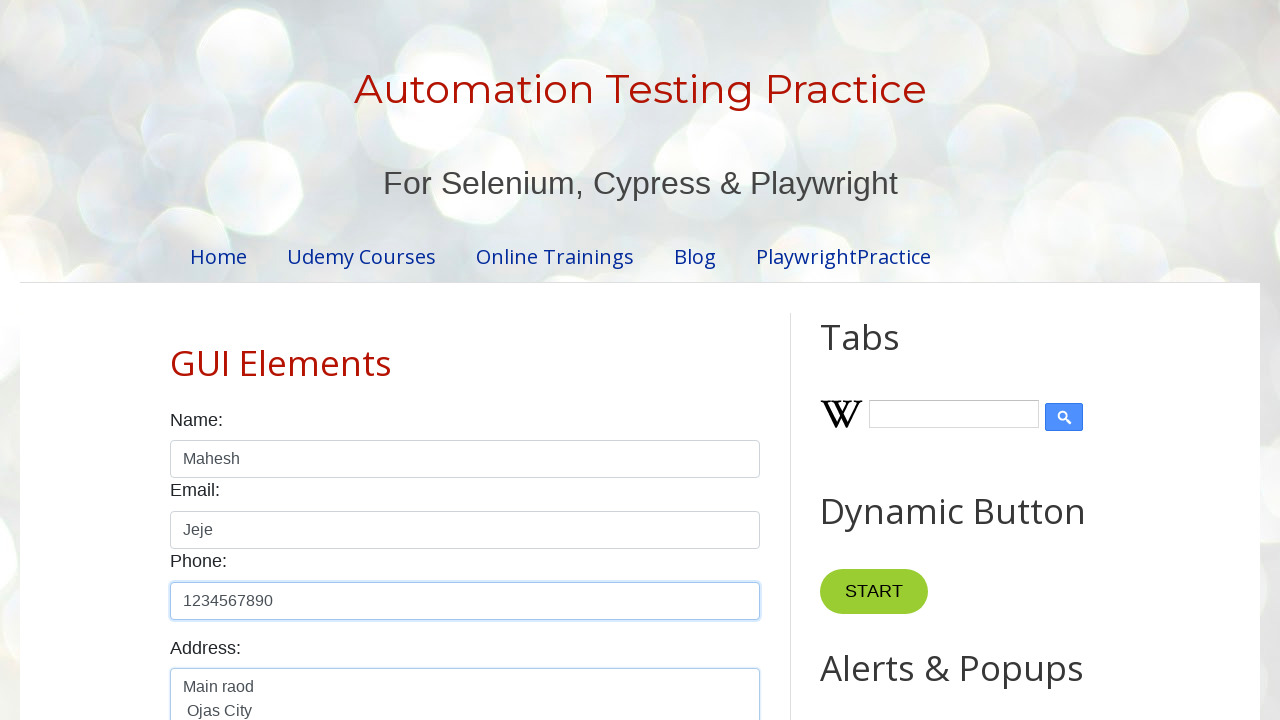

Retrieved name input value: 'Mahesh'
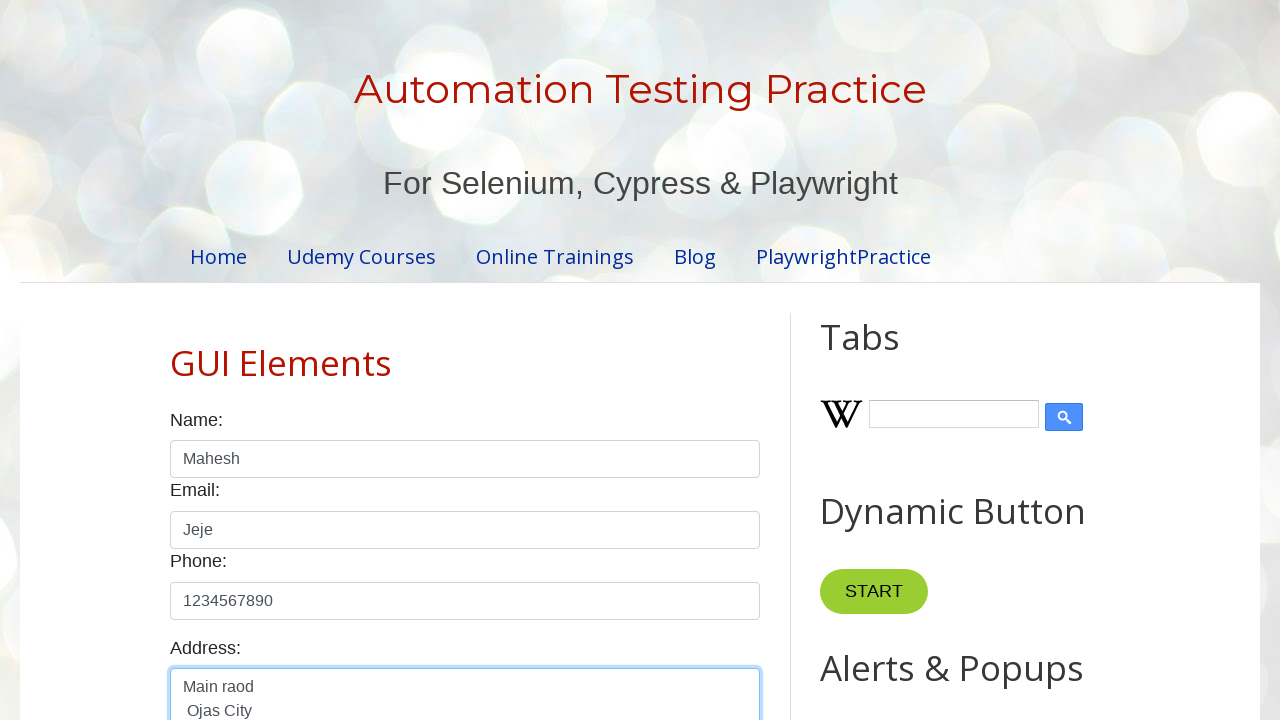

Scrolled to gender label
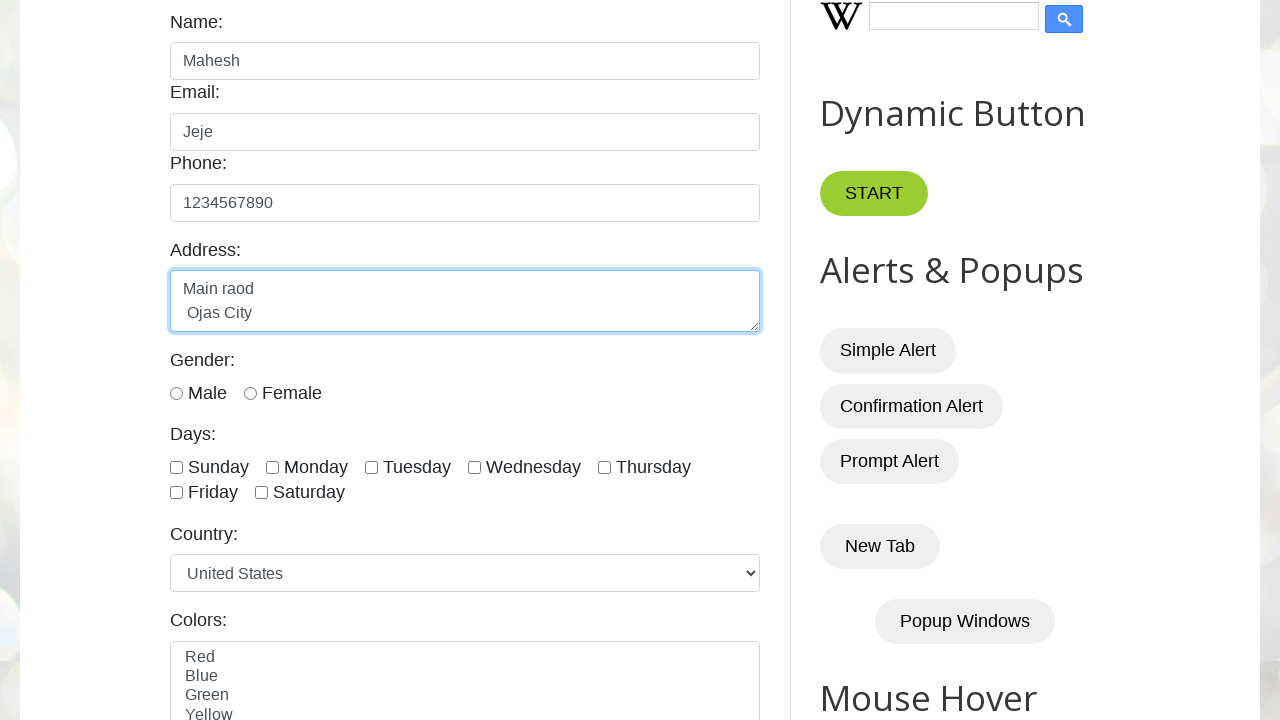

Clicked male radio button at (176, 393) on input#male[type='radio']
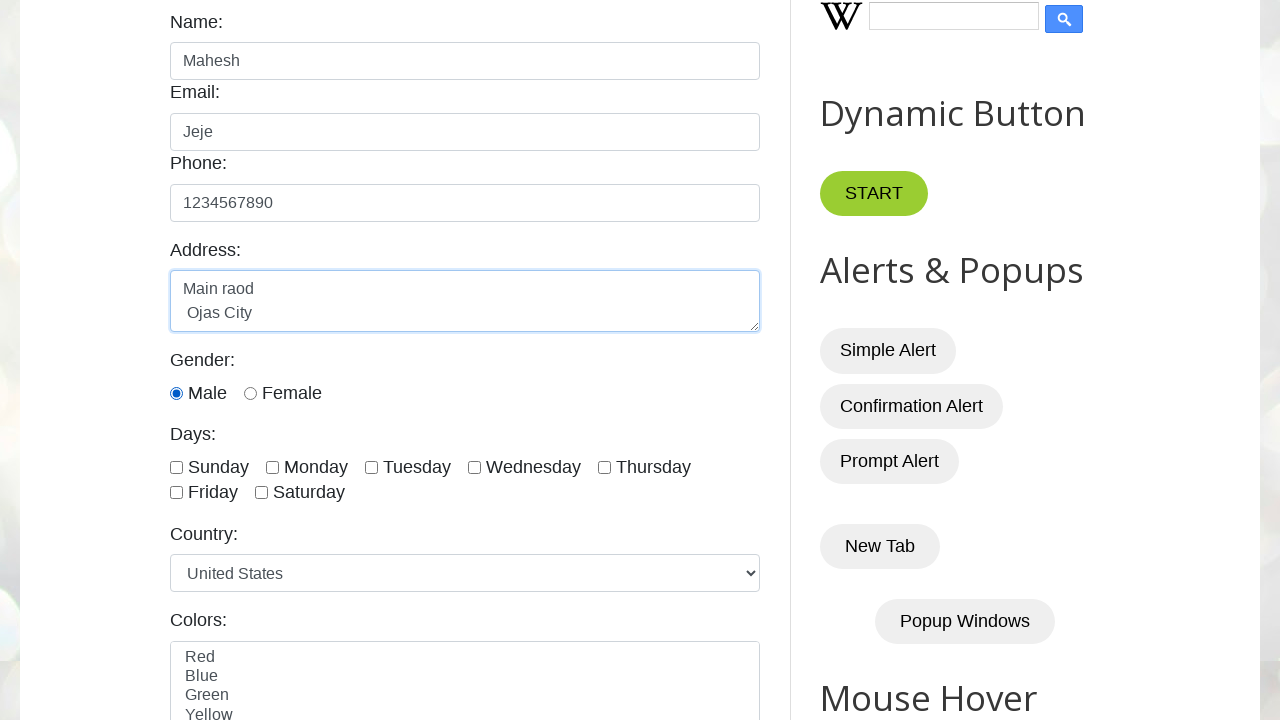

Scrolled to bottom of page
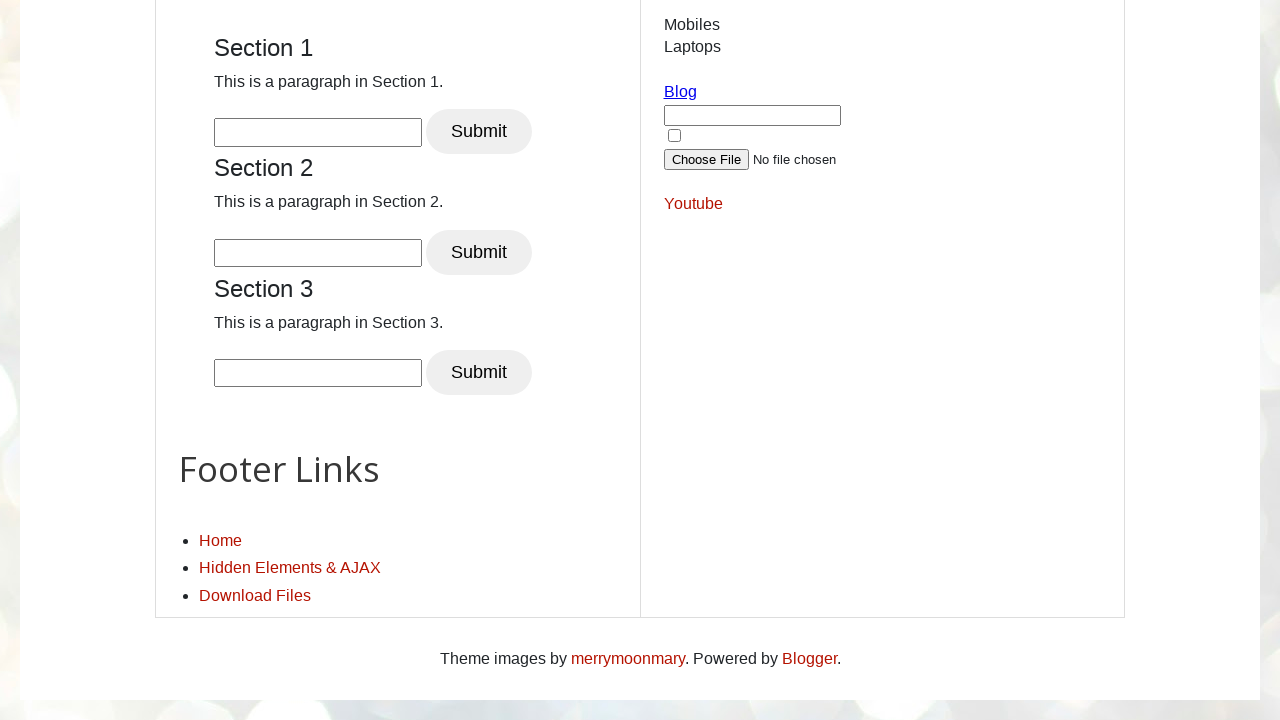

Scrolled back to top of page
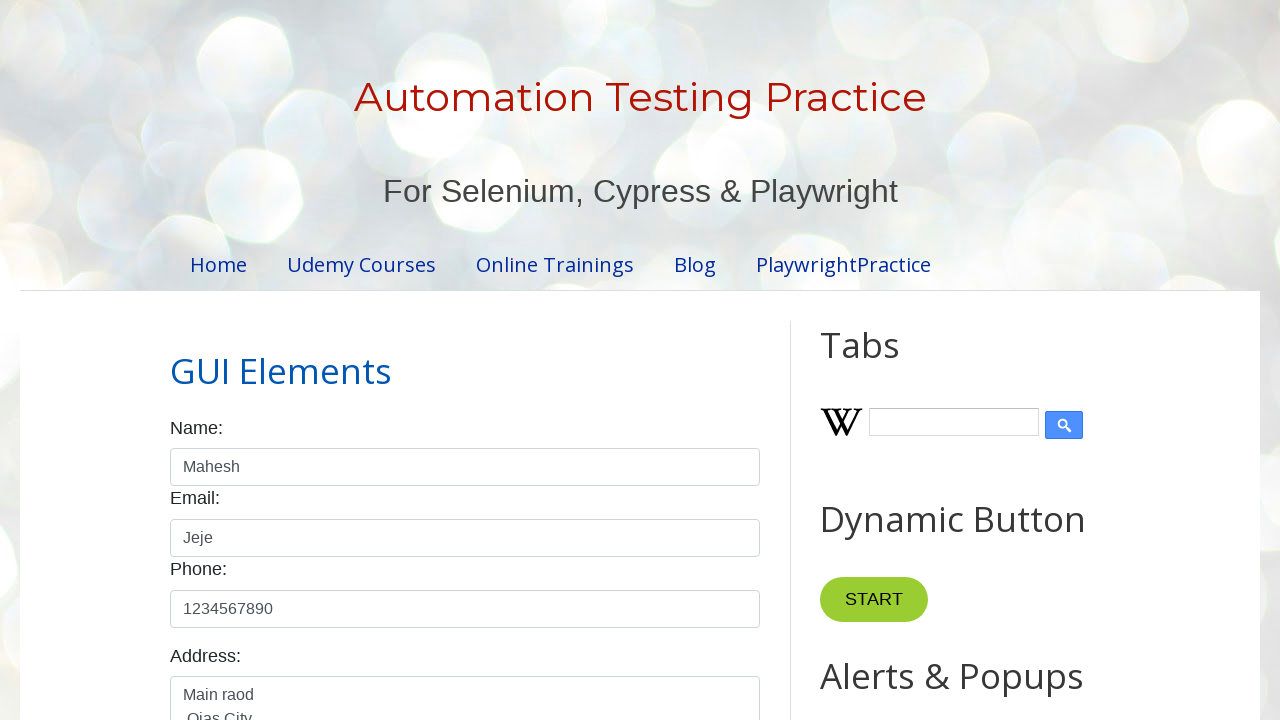

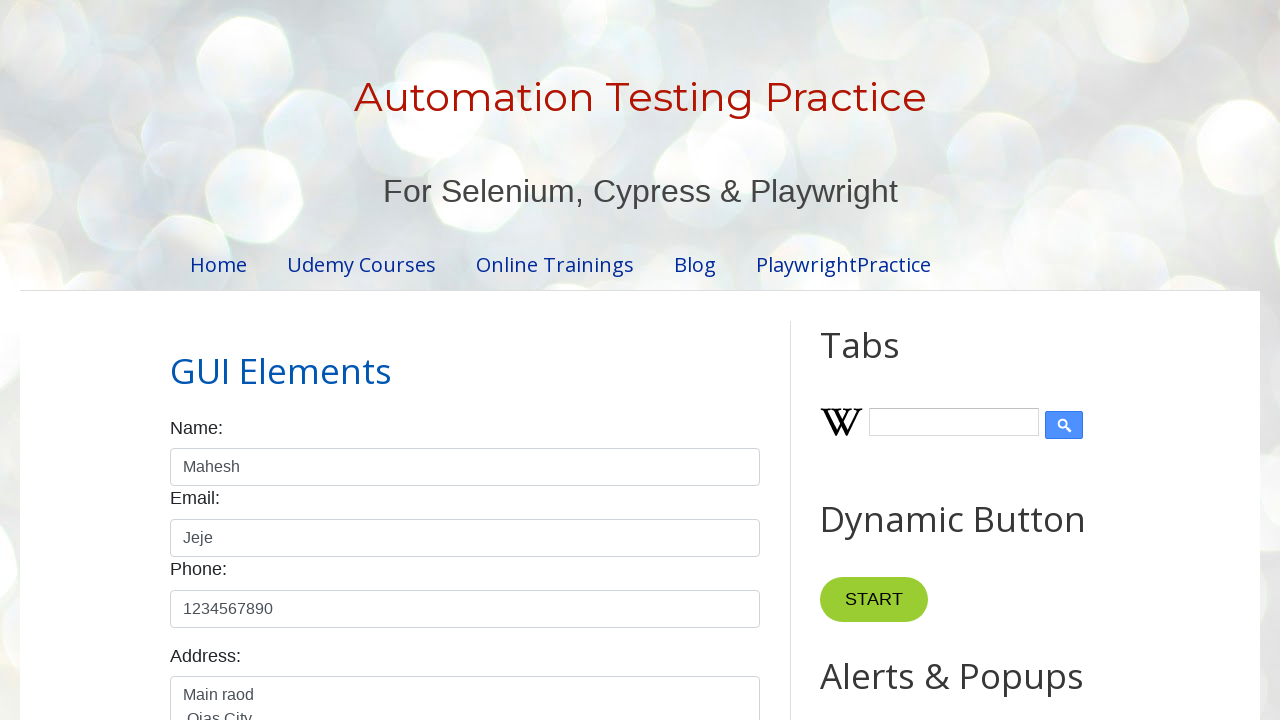